Tests various dropdown interactions on a flight booking form including static dropdowns, passenger count selection, dynamic location dropdowns, and autosuggestive search

Starting URL: https://rahulshettyacademy.com/dropdownsPractise/

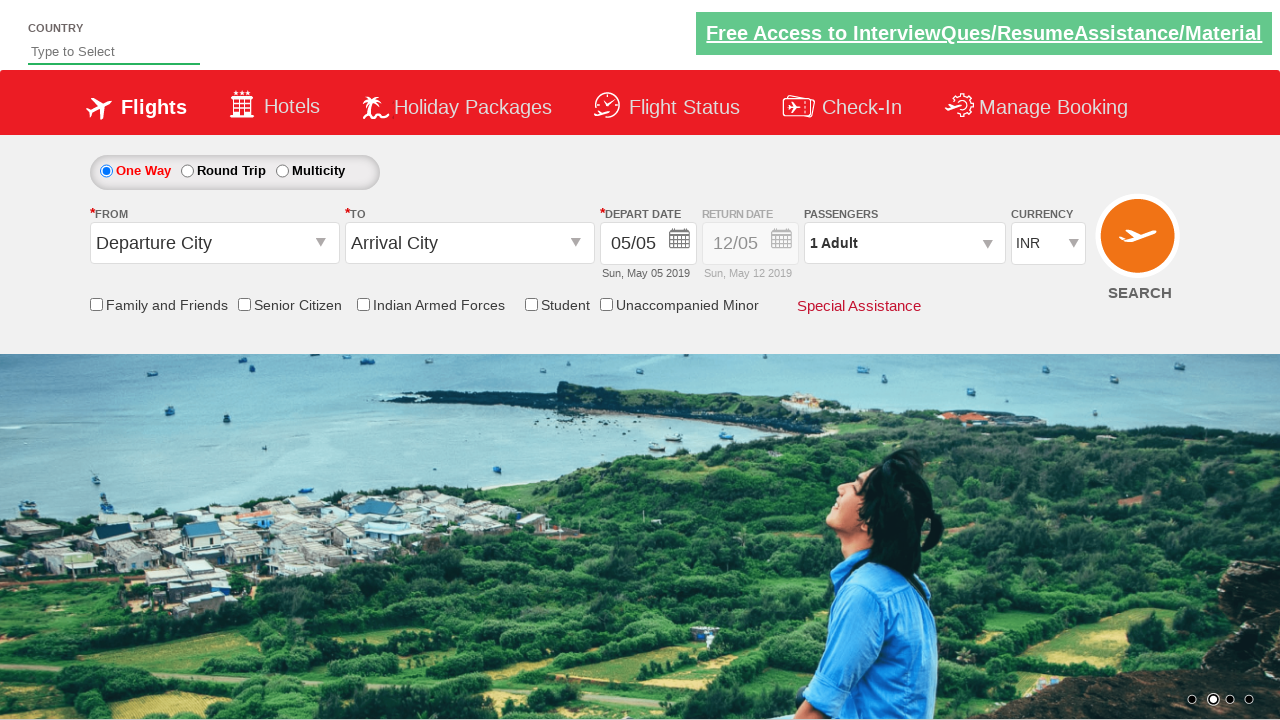

Selected currency from static dropdown (index 3) on #ctl00_mainContent_DropDownListCurrency
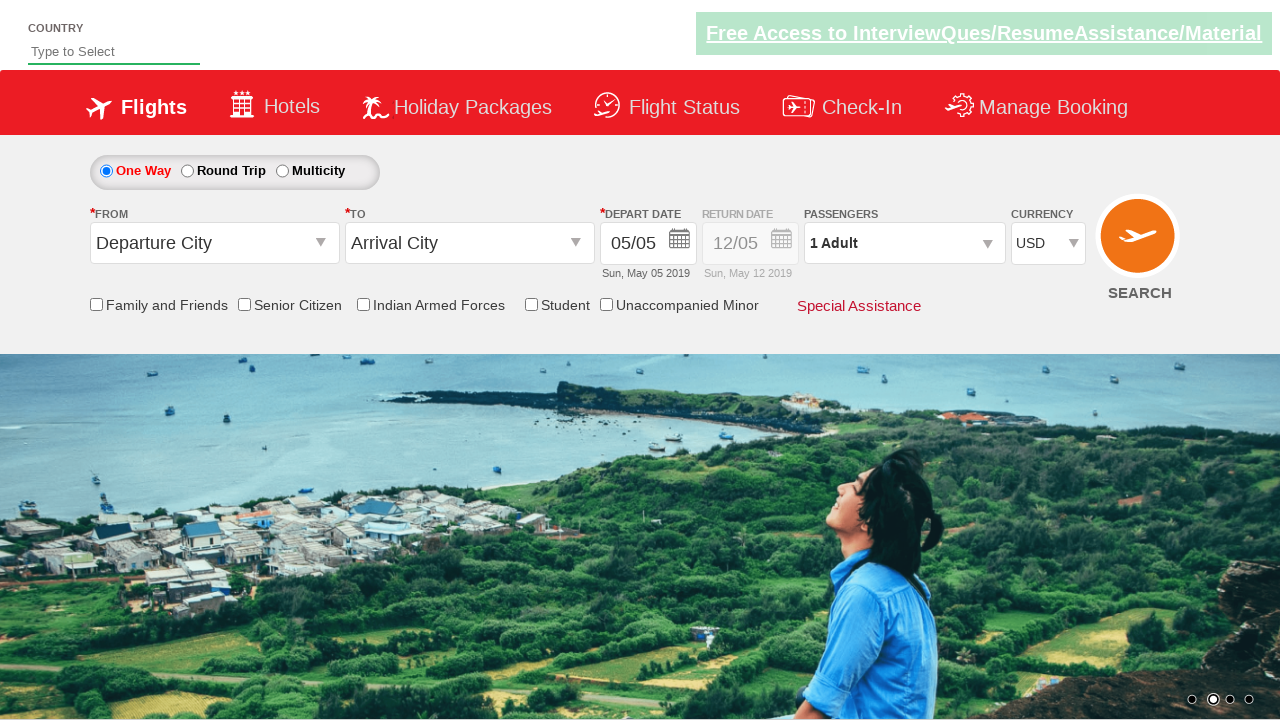

Clicked on passenger info dropdown to open it at (904, 243) on #divpaxinfo
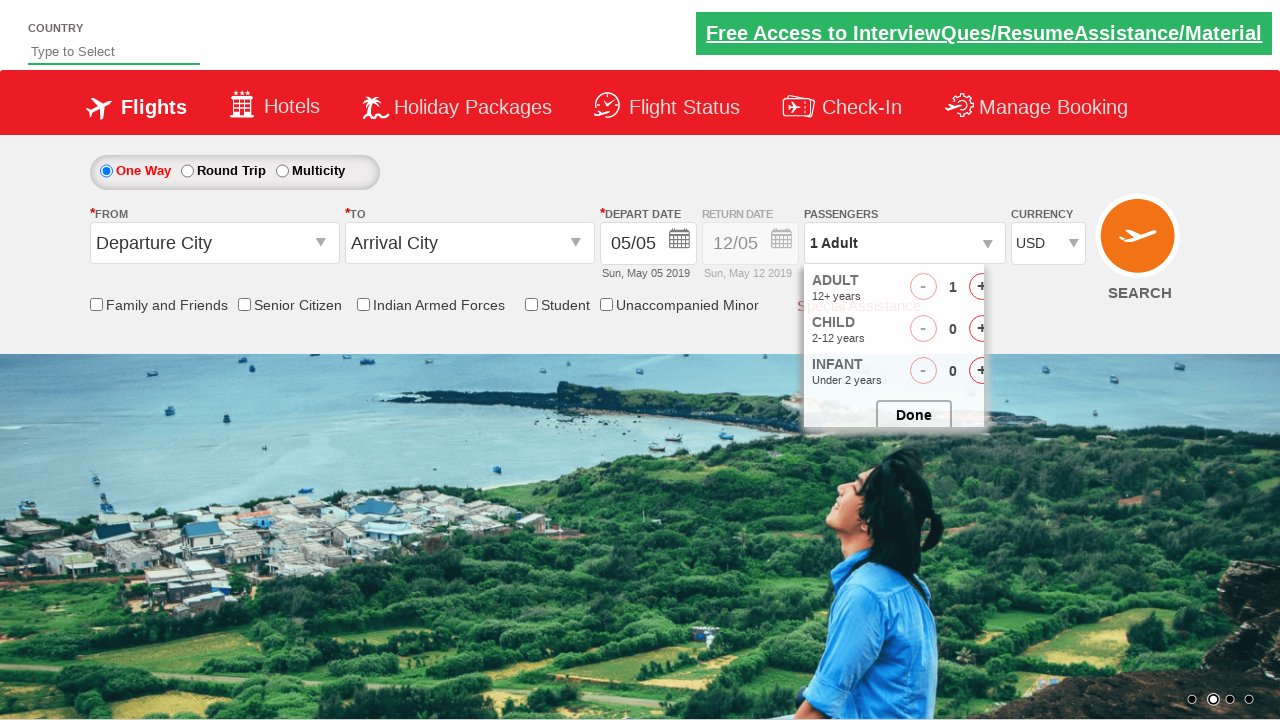

Waited for passenger dropdown to fully load
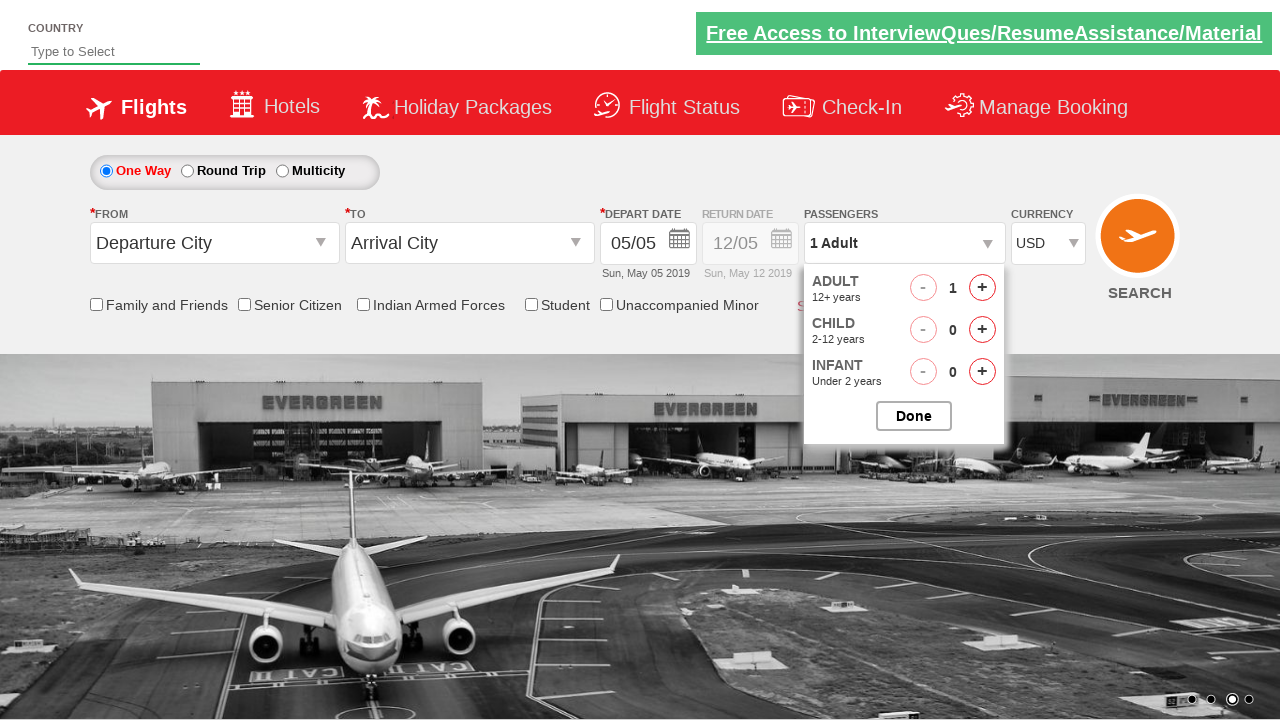

Increased adult count (iteration 1 of 4) at (982, 288) on #hrefIncAdt
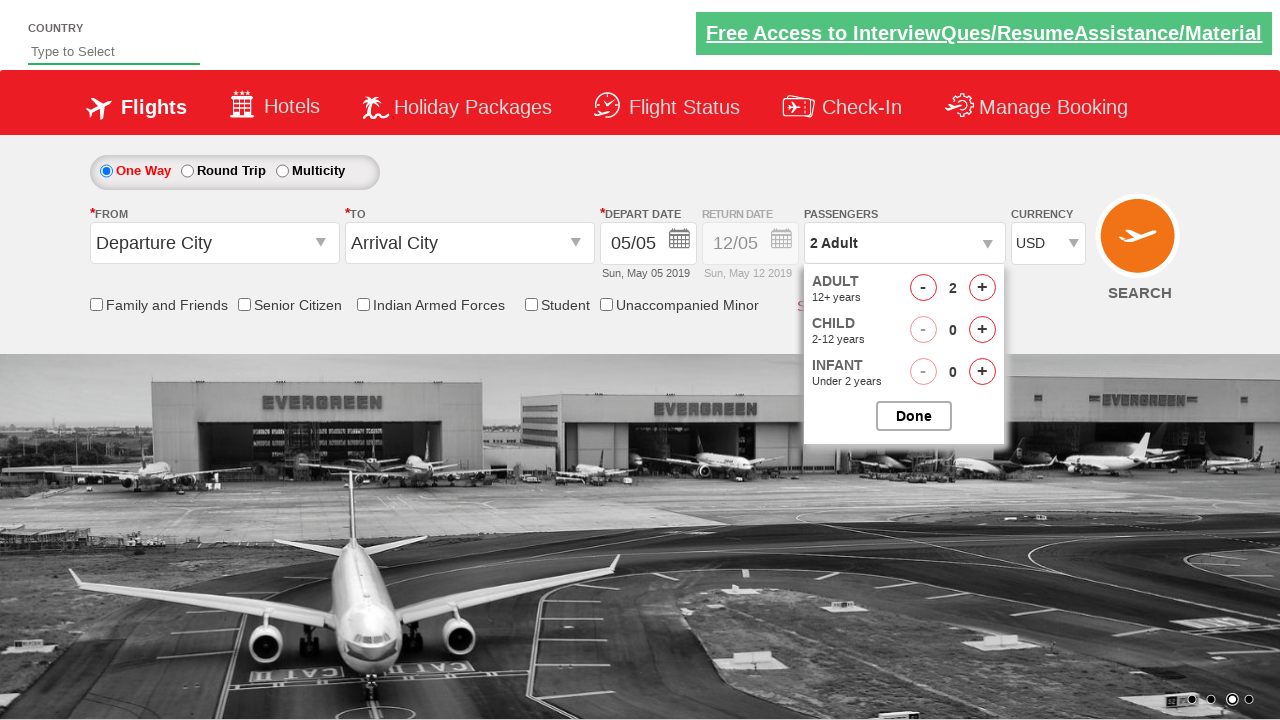

Increased adult count (iteration 2 of 4) at (982, 288) on #hrefIncAdt
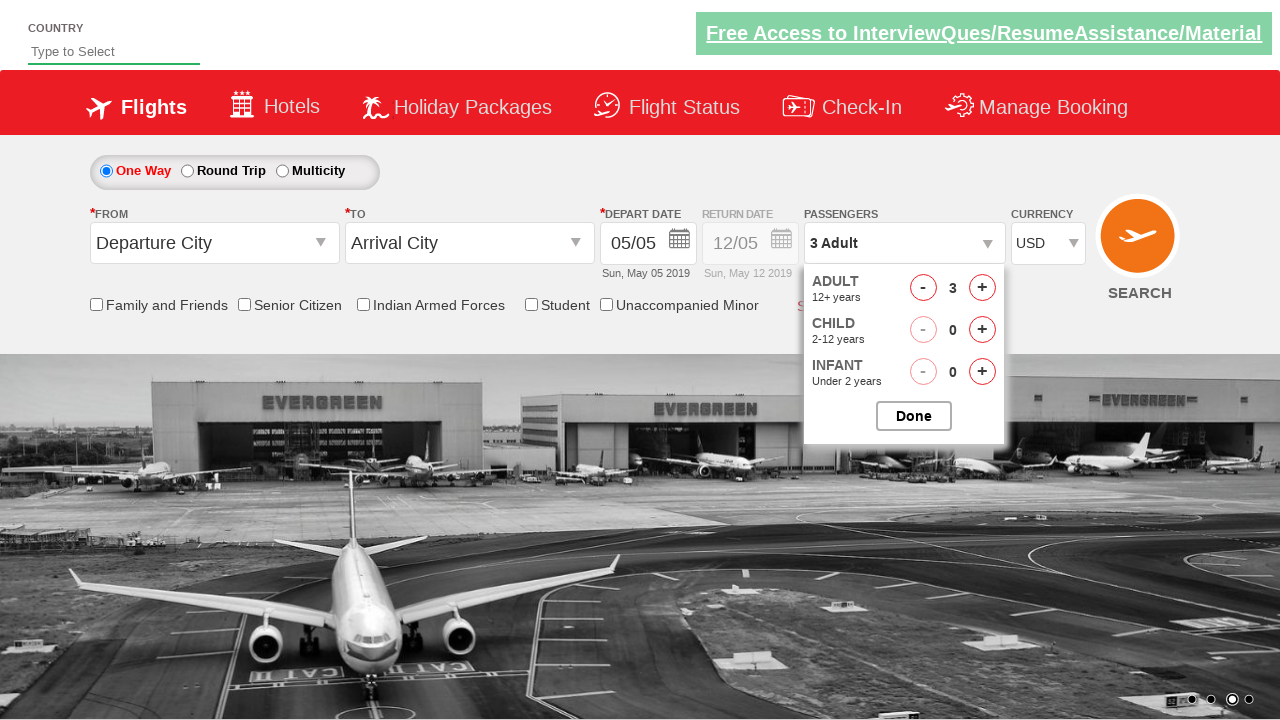

Increased adult count (iteration 3 of 4) at (982, 288) on #hrefIncAdt
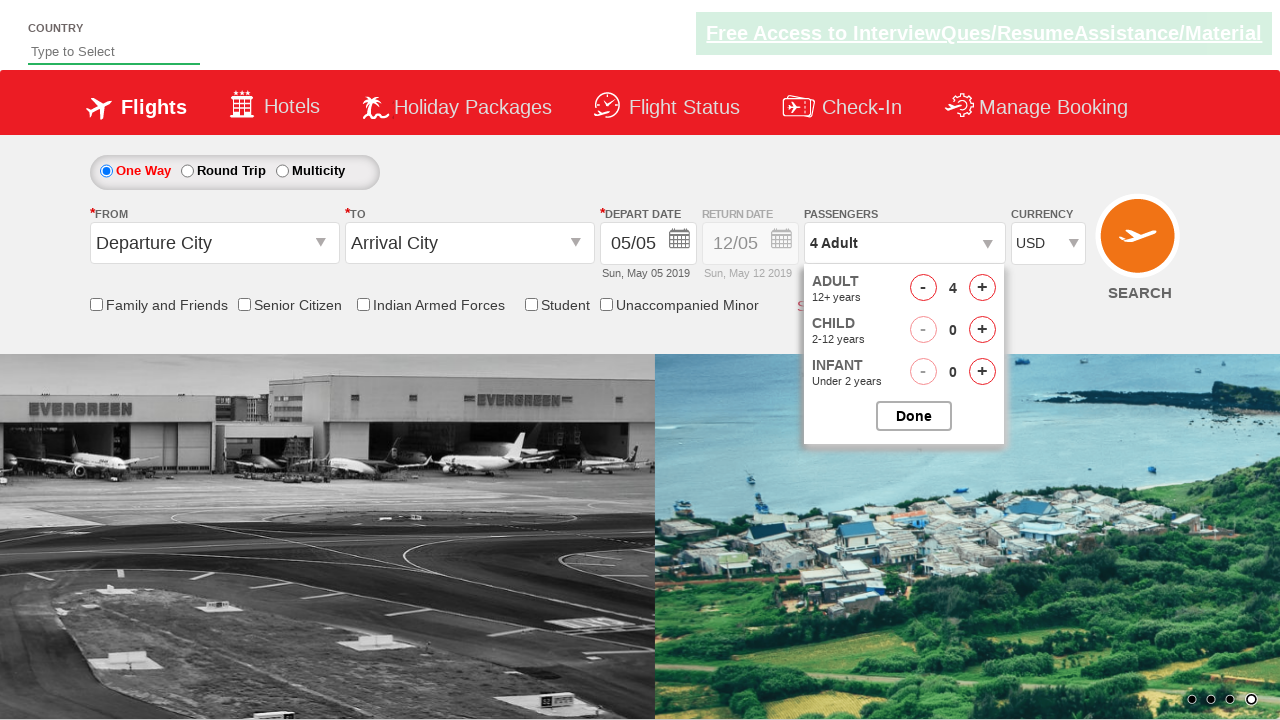

Increased adult count (iteration 4 of 4) at (982, 288) on #hrefIncAdt
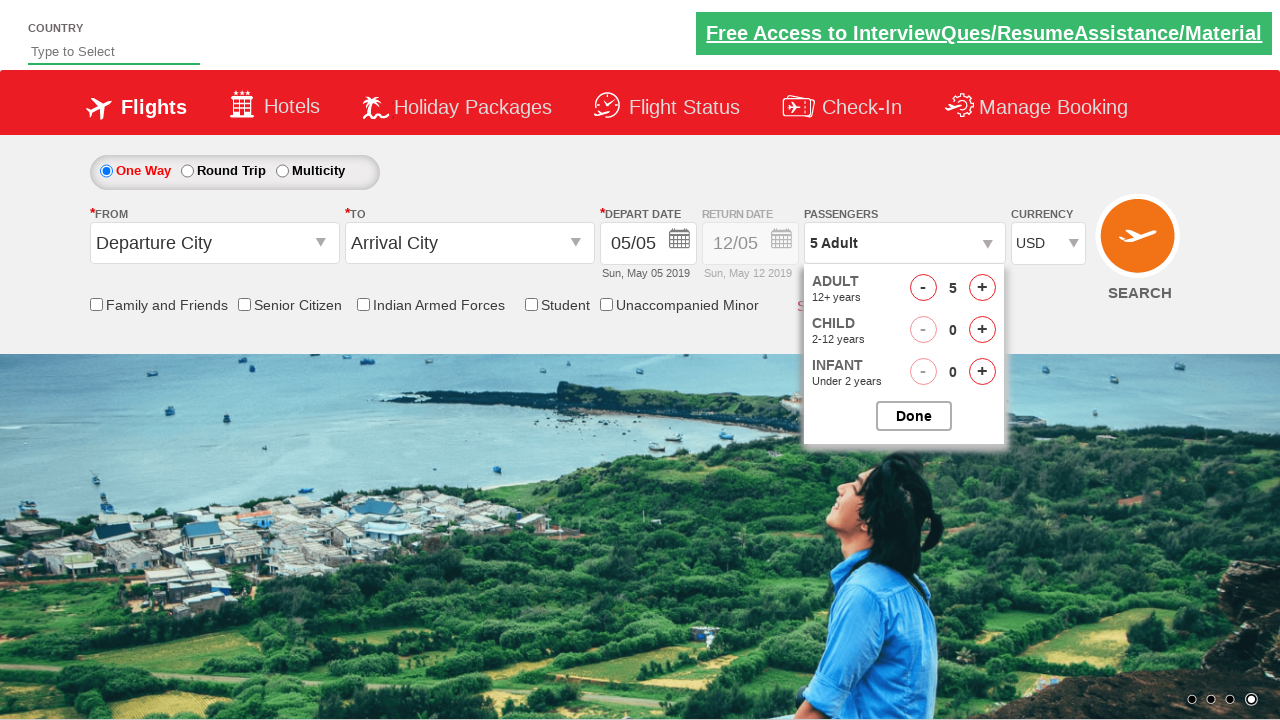

Closed passenger selection dropdown at (914, 416) on #btnclosepaxoption
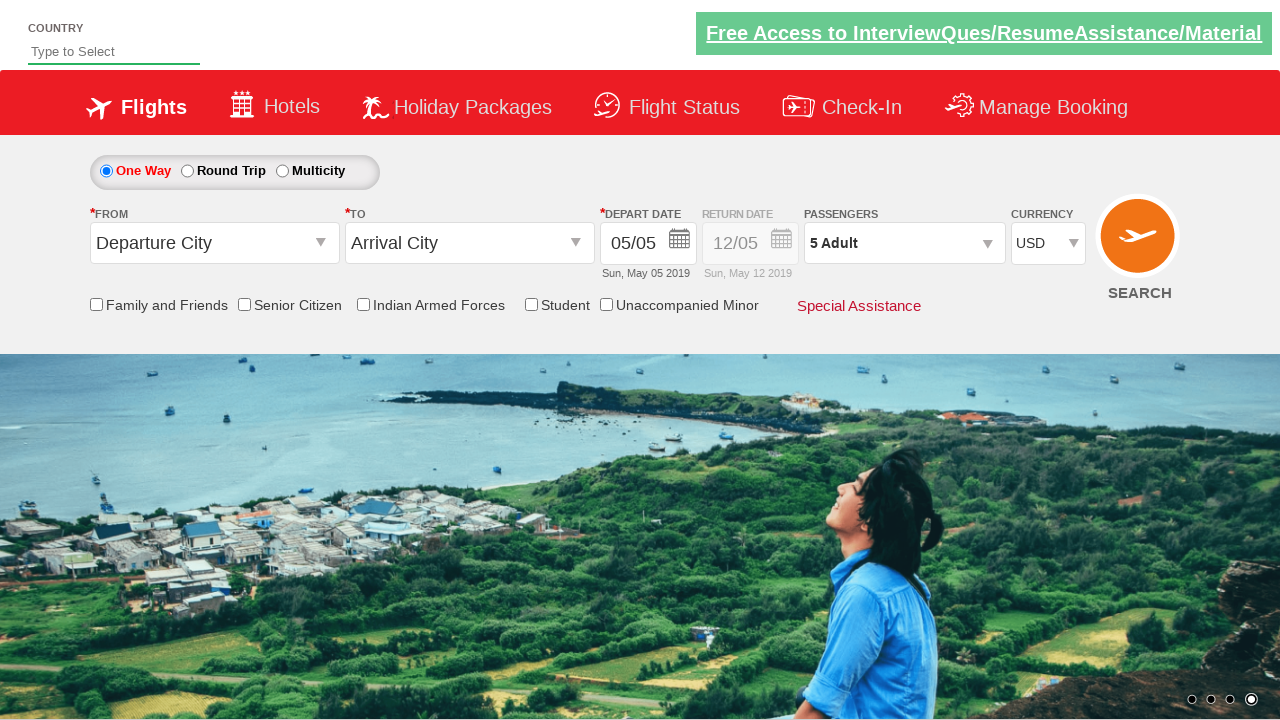

Waited for passenger dropdown to close
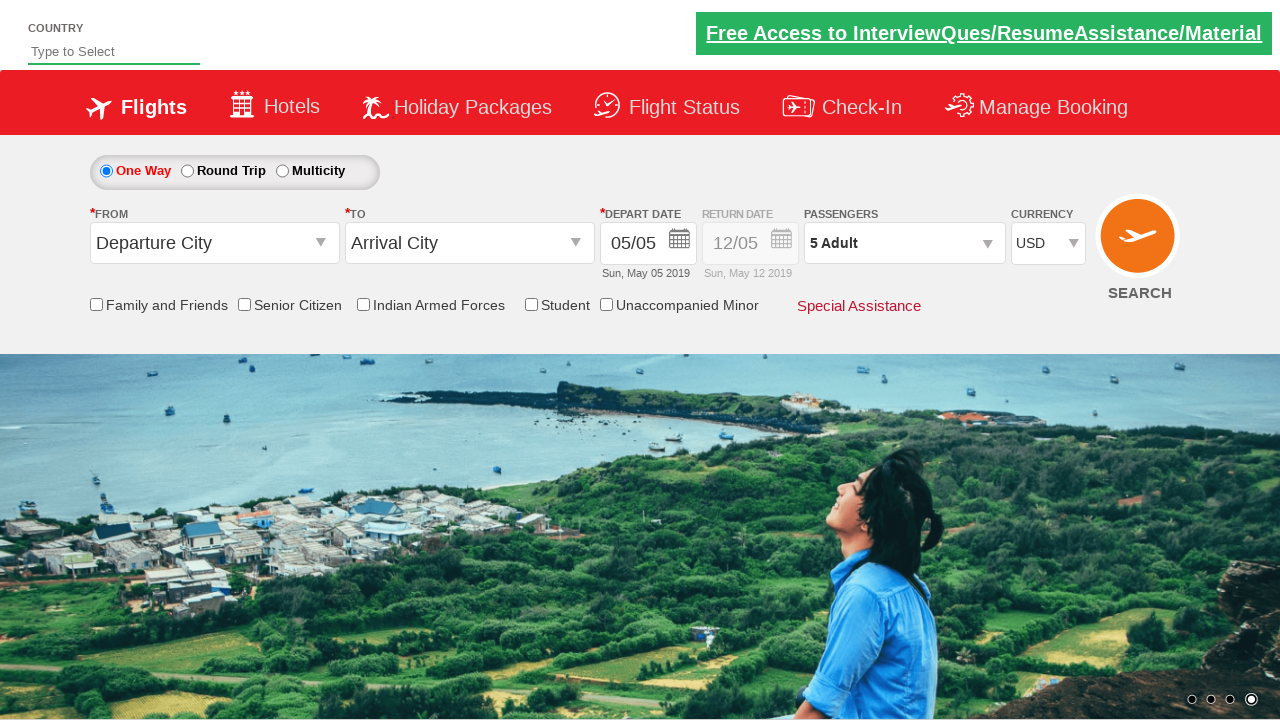

Clicked on origin station dropdown at (214, 243) on #ctl00_mainContent_ddl_originStation1_CTXT
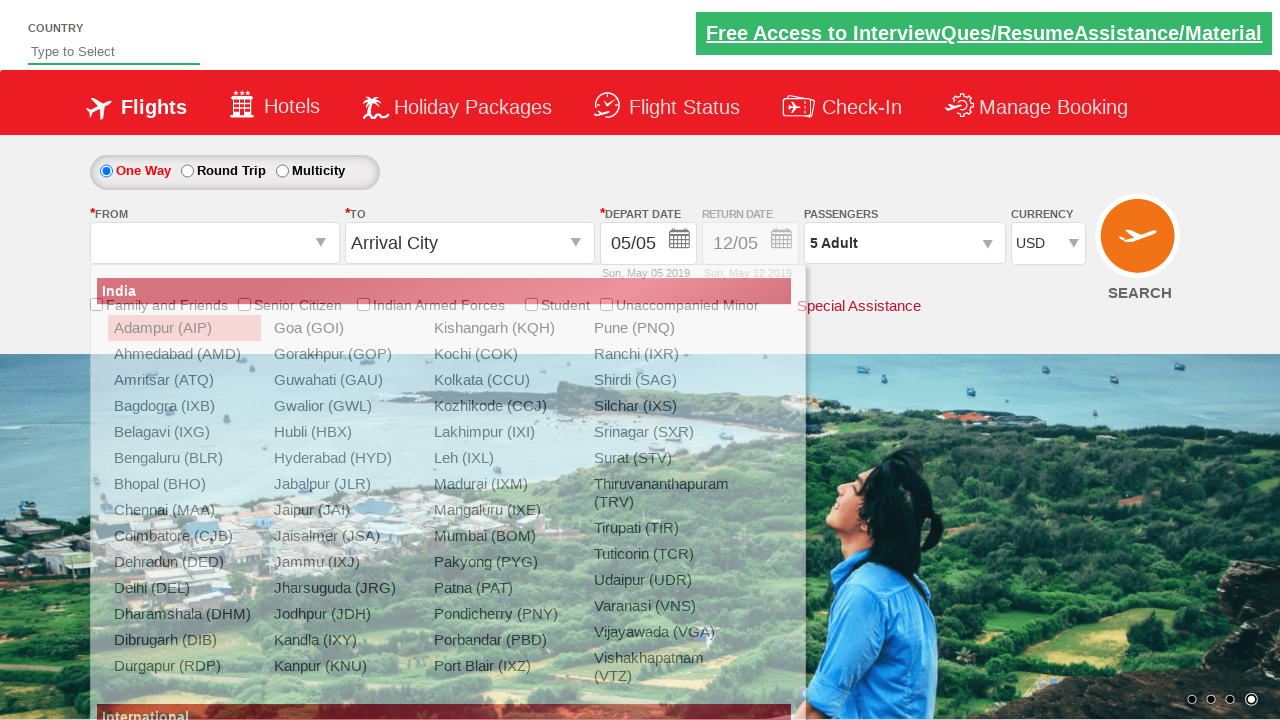

Waited for origin station dropdown to load
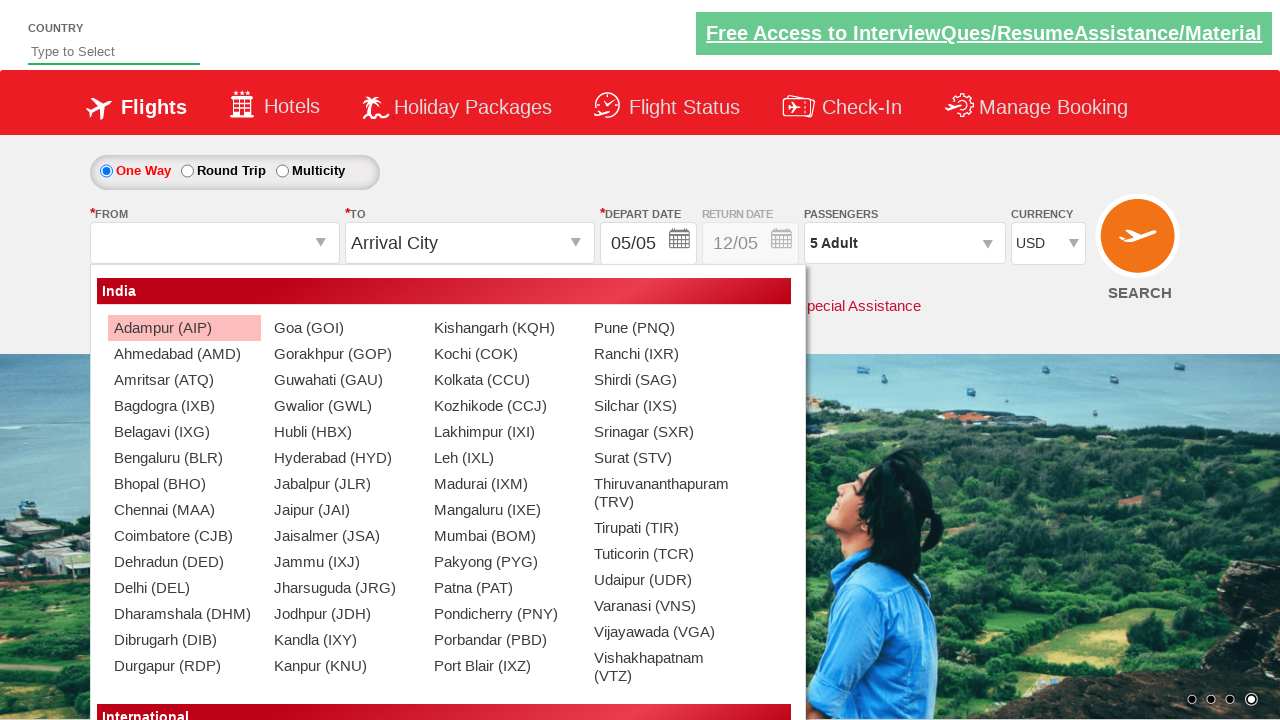

Selected BLR (Bangalore) as origin station at (184, 458) on xpath=//div[@id='glsctl00_mainContent_ddl_originStation1_CTNR']//a[@value='BLR']
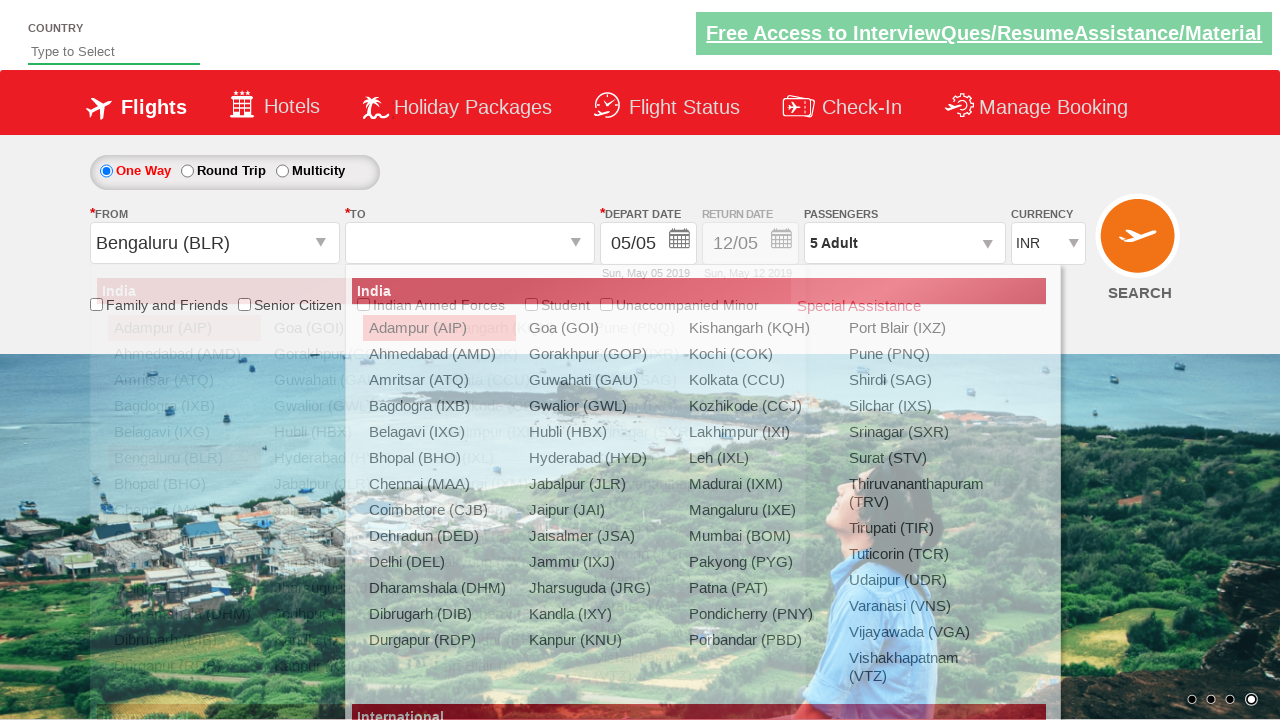

Clicked on destination station dropdown at (470, 243) on #ctl00_mainContent_ddl_destinationStation1_CTXT
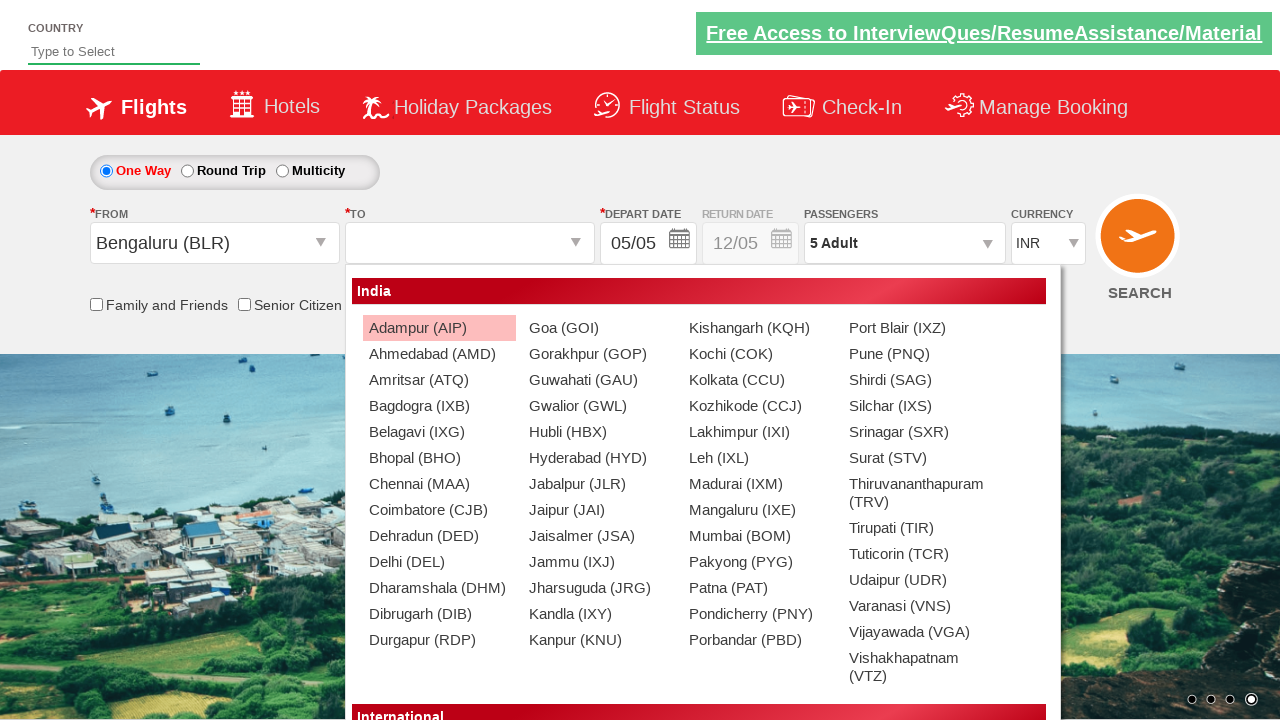

Waited for destination station dropdown to load
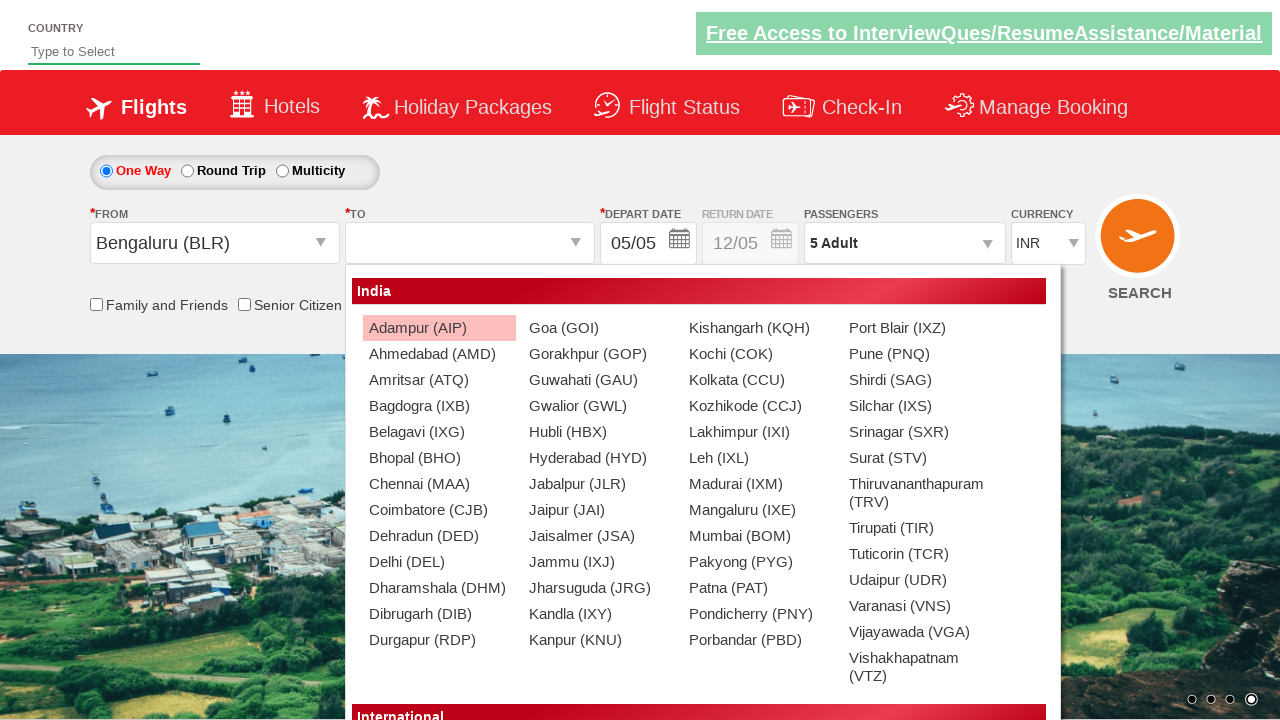

Selected MAA (Chennai) as destination station at (439, 484) on xpath=//div[@id='glsctl00_mainContent_ddl_destinationStation1_CTNR']//a[@value='
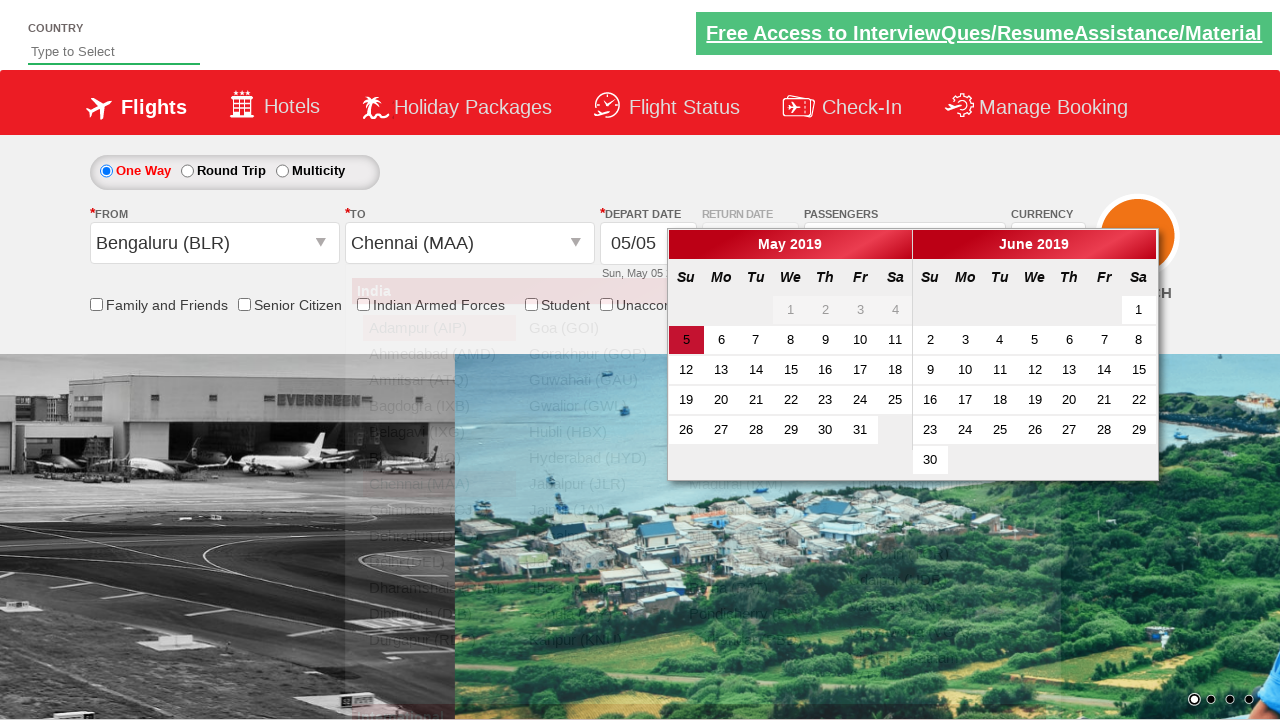

Filled autosuggestive field with 'ind' on #autosuggest
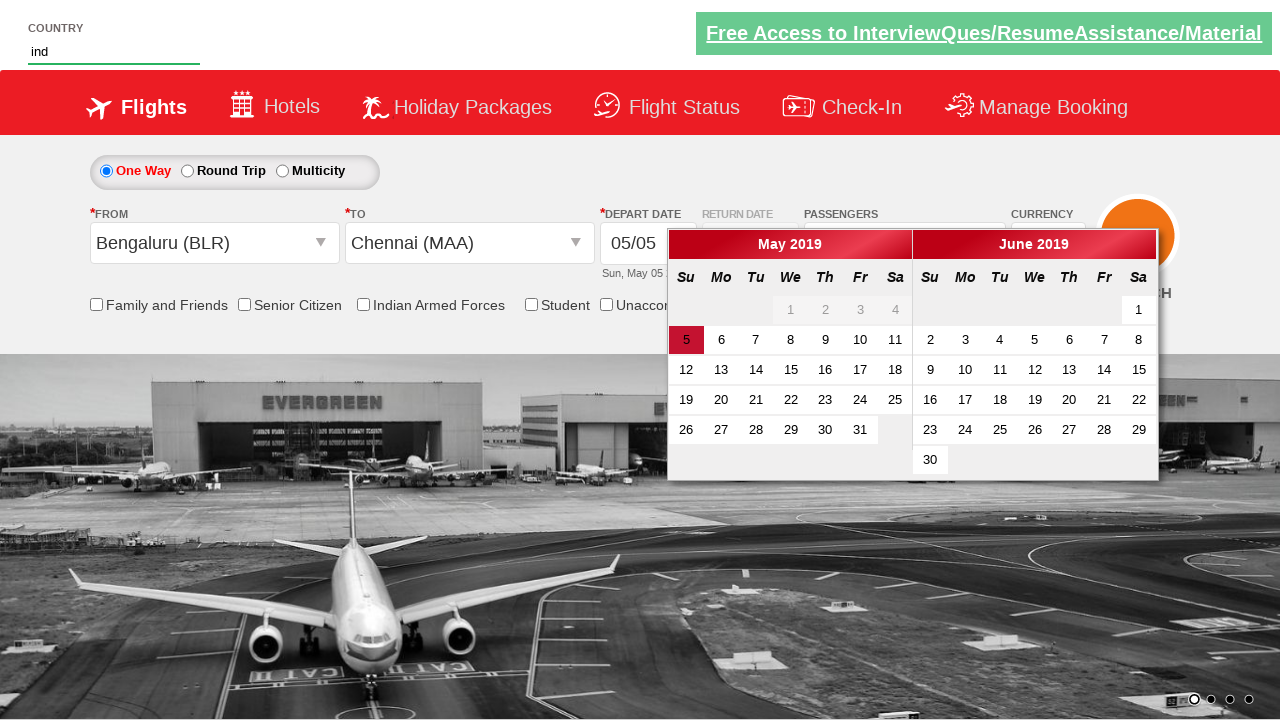

Waited for autosuggestive dropdown options to appear
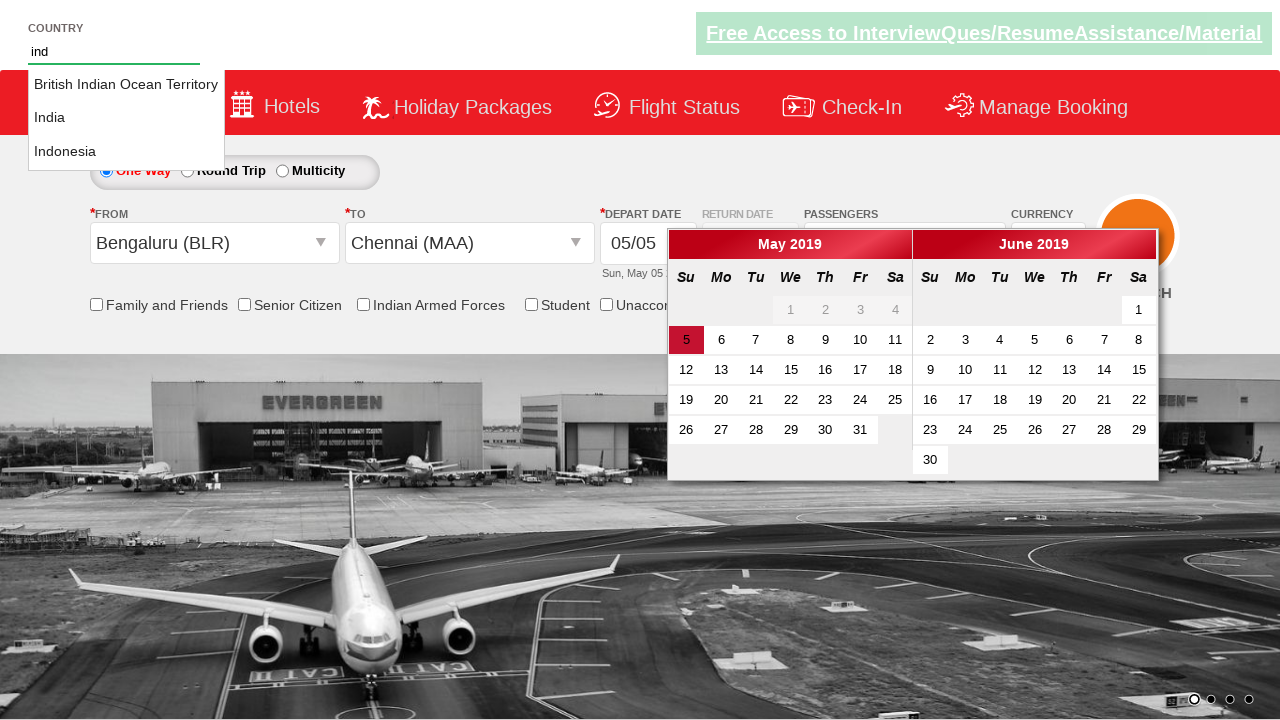

Selected 'India' from autosuggestive dropdown options at (126, 118) on li[class='ui-menu-item'] a >> nth=1
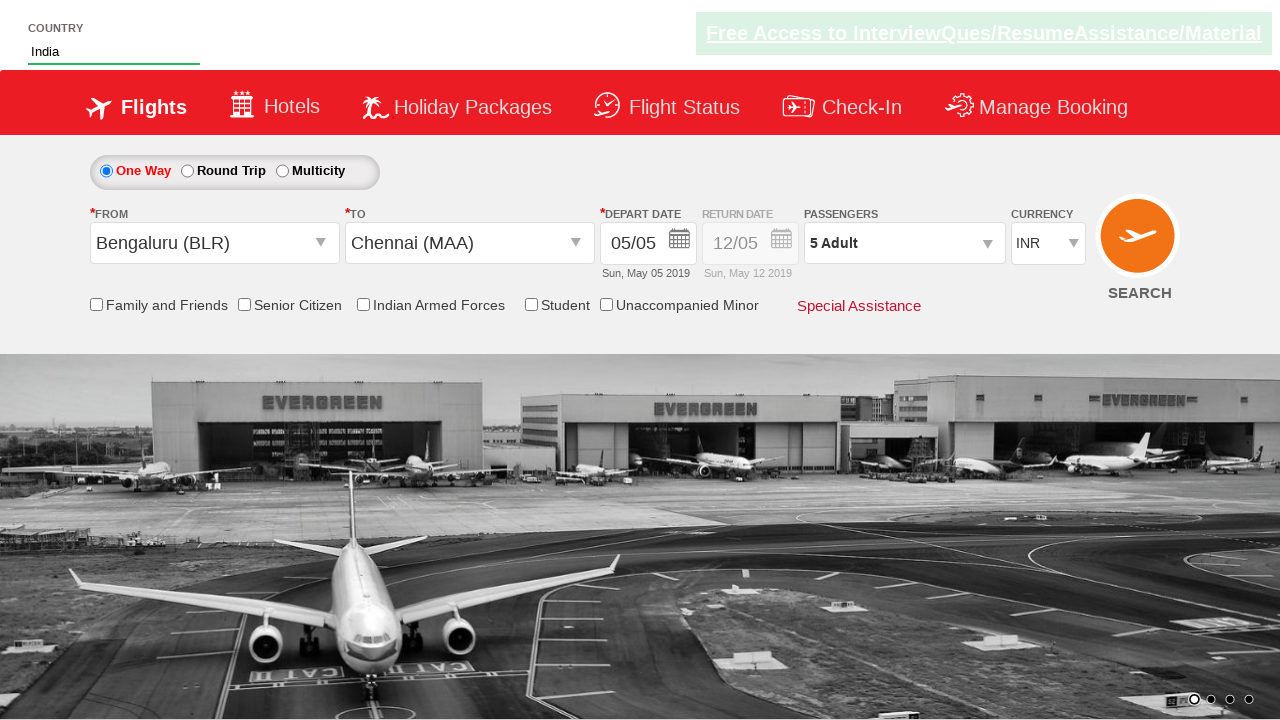

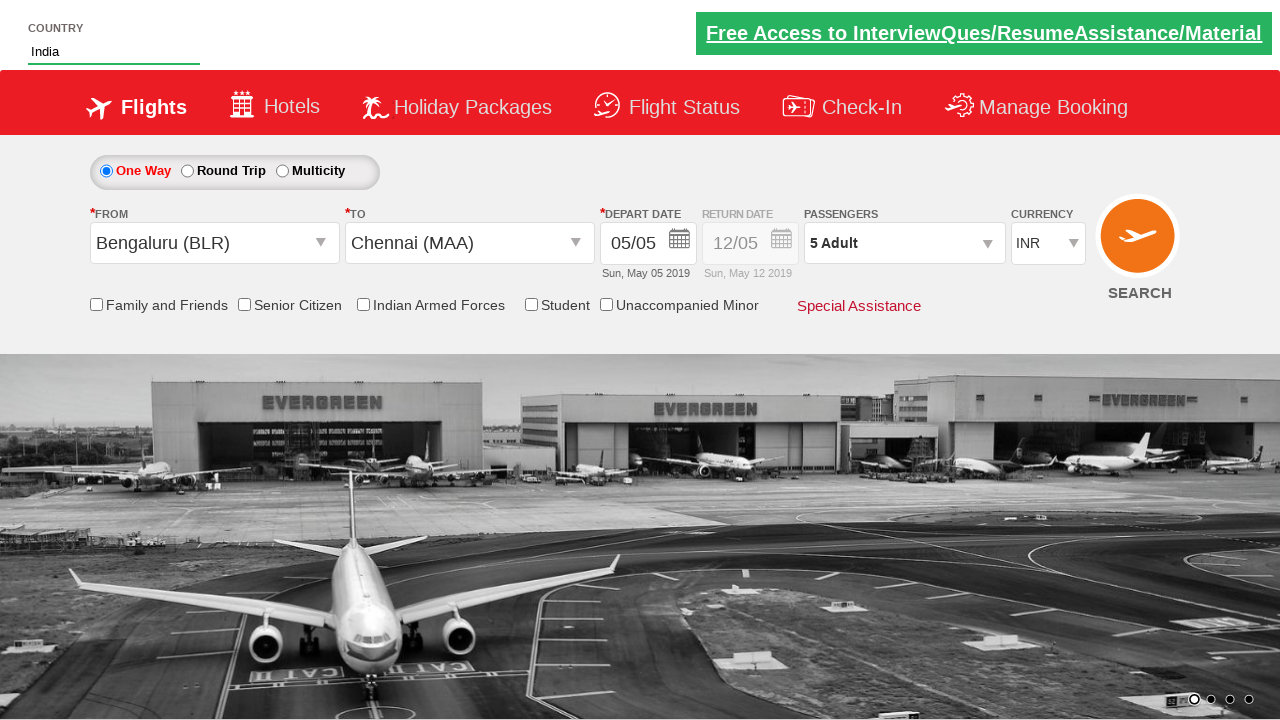